Tests a registration form by filling in username, email, password, and confirm password fields, then clears and re-enters the username field

Starting URL: http://www.theTestingWorld.com/testings

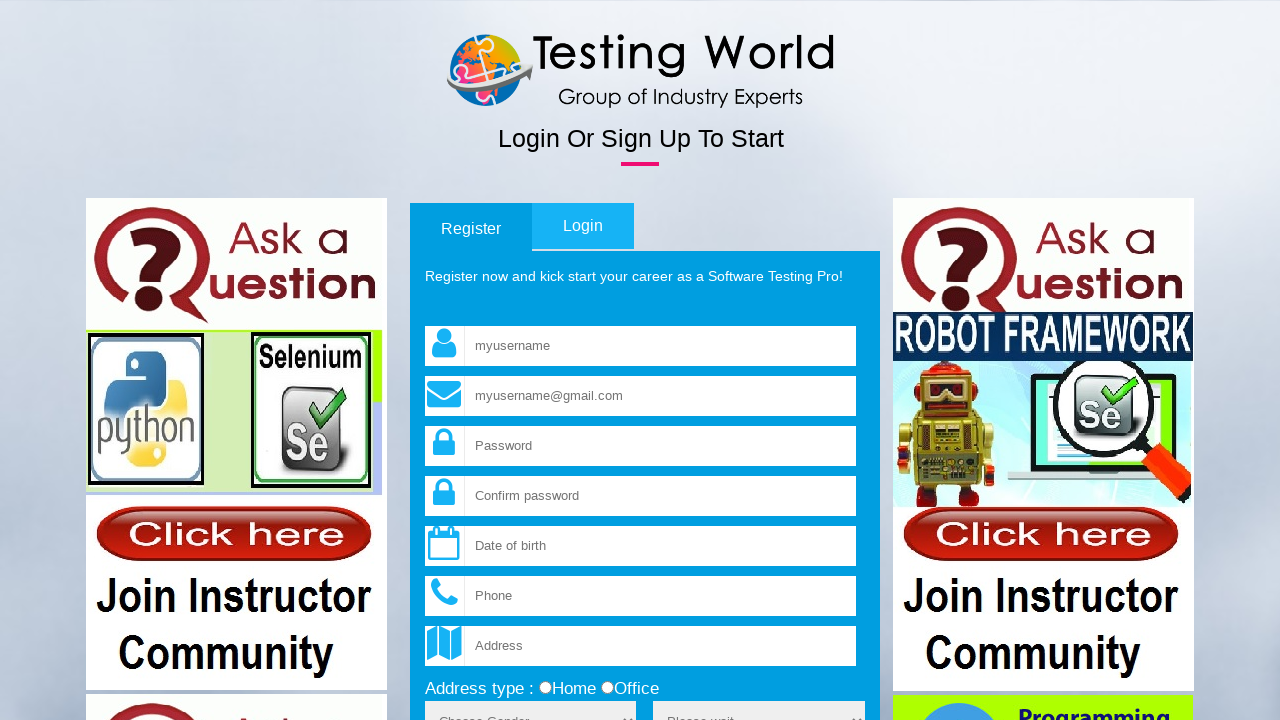

Filled username field with 'helloworld' on input[name='fld_username']
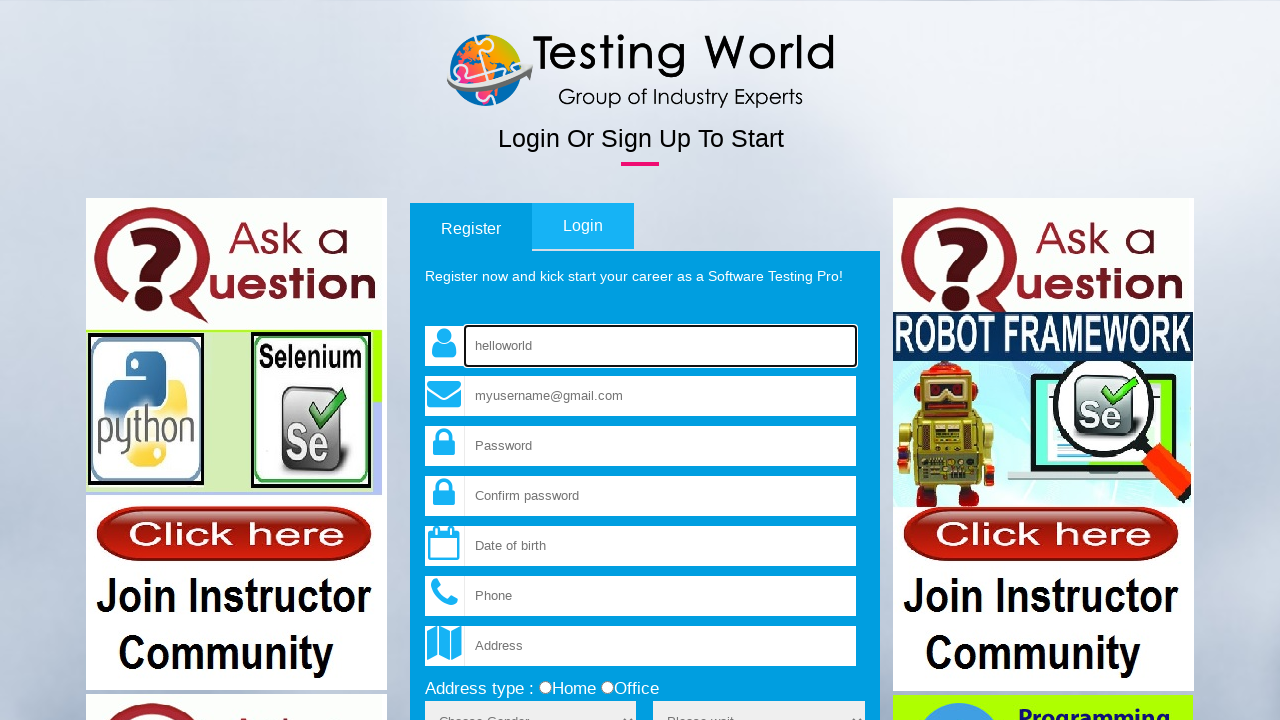

Filled email field with 'testingworldindia@gmail.com' on input[name='fld_email']
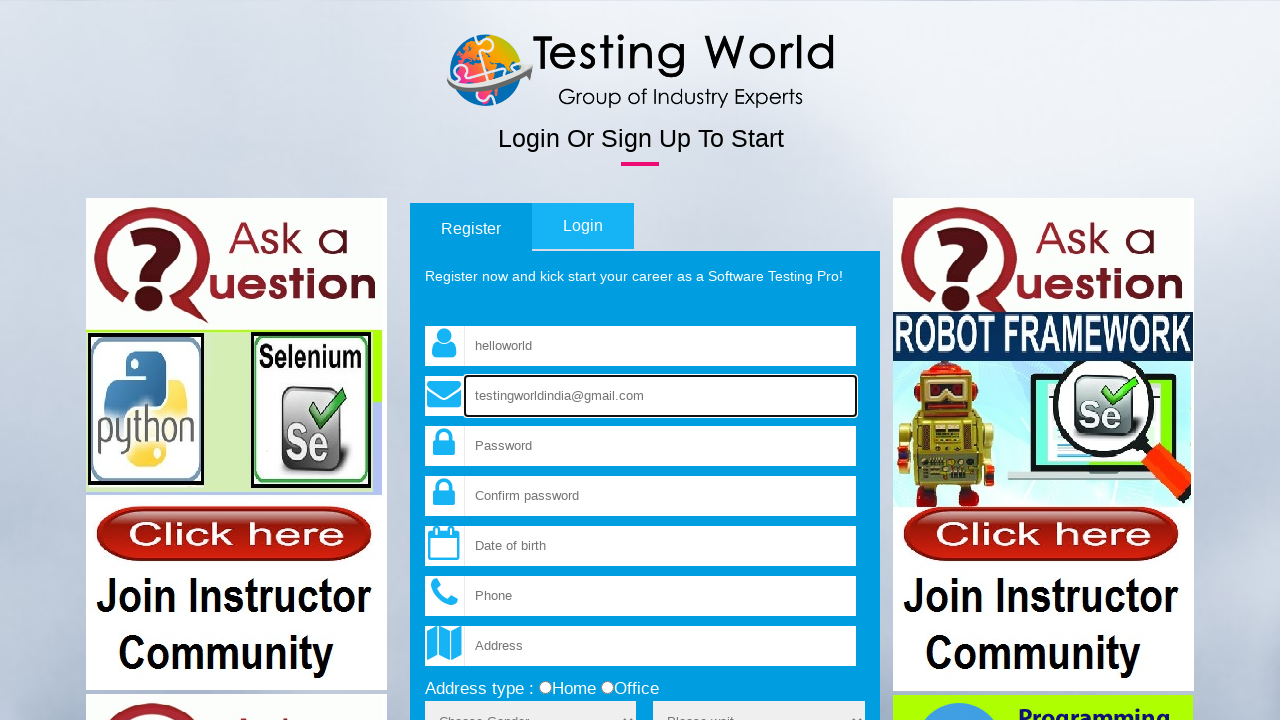

Filled password field with 'abcd123' on input[name='fld_password']
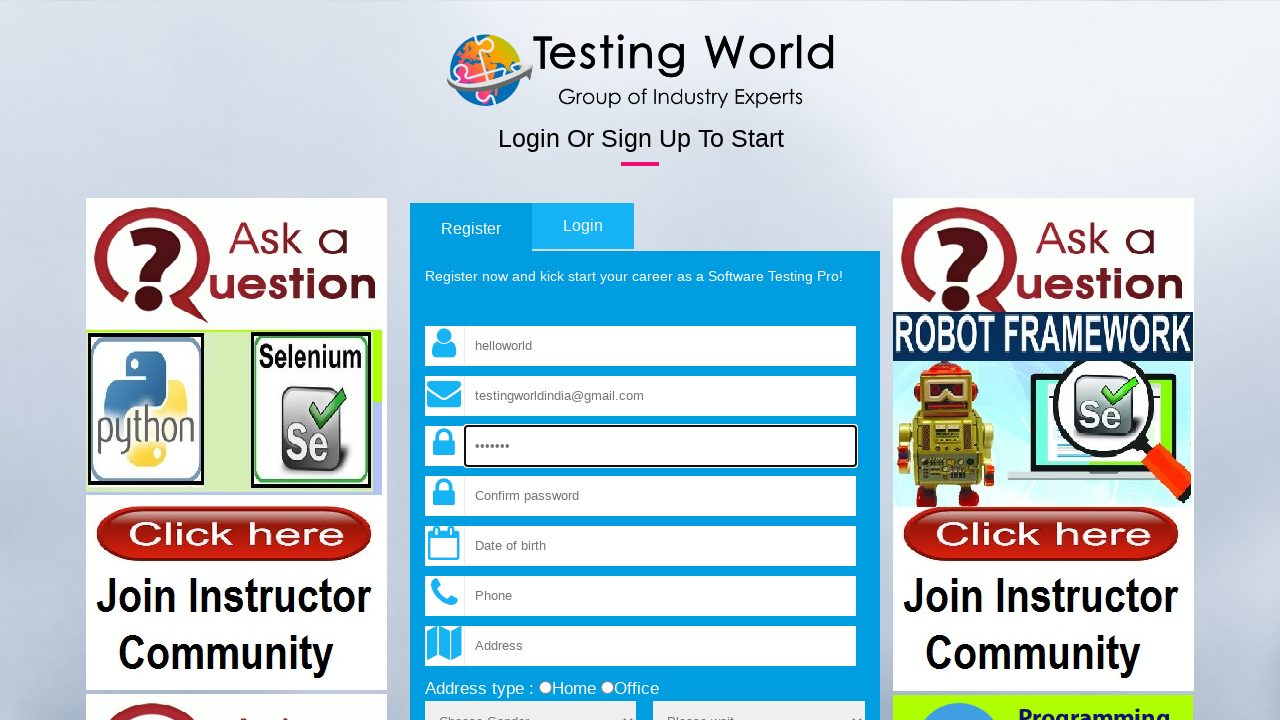

Filled confirm password field with 'abcd123' on input[name='fld_cpassword']
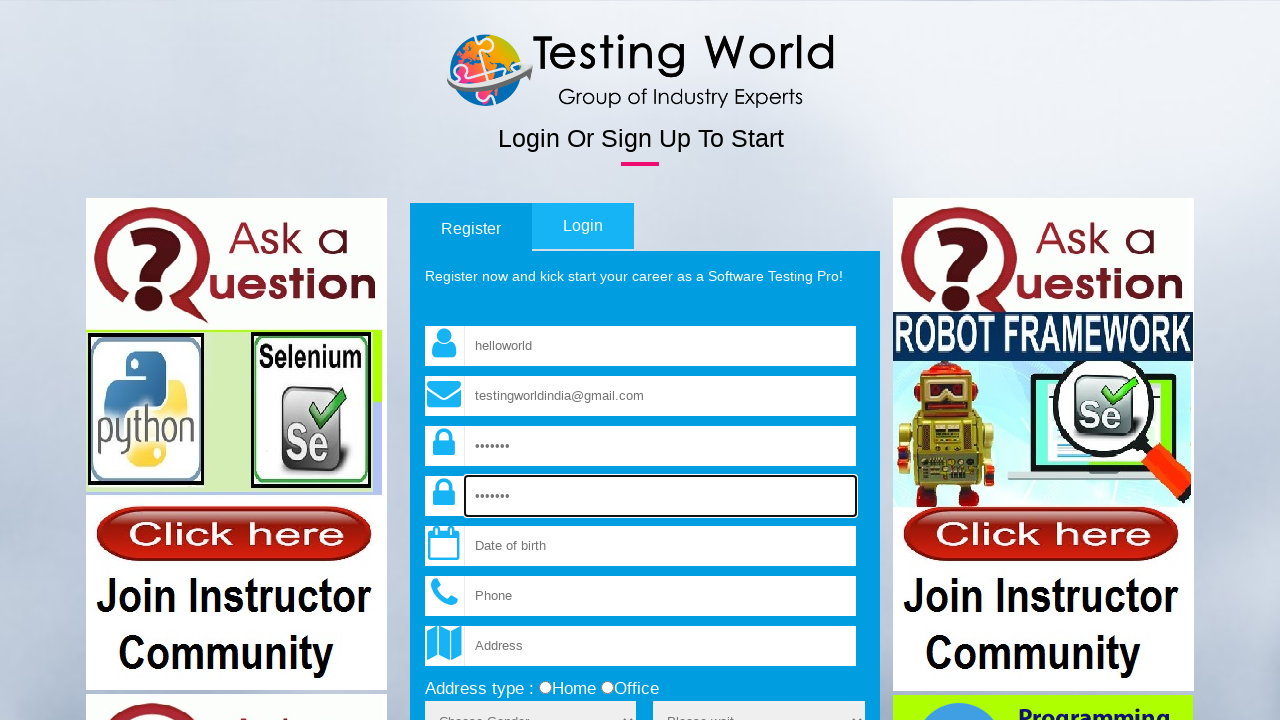

Cleared username field on input[name='fld_username']
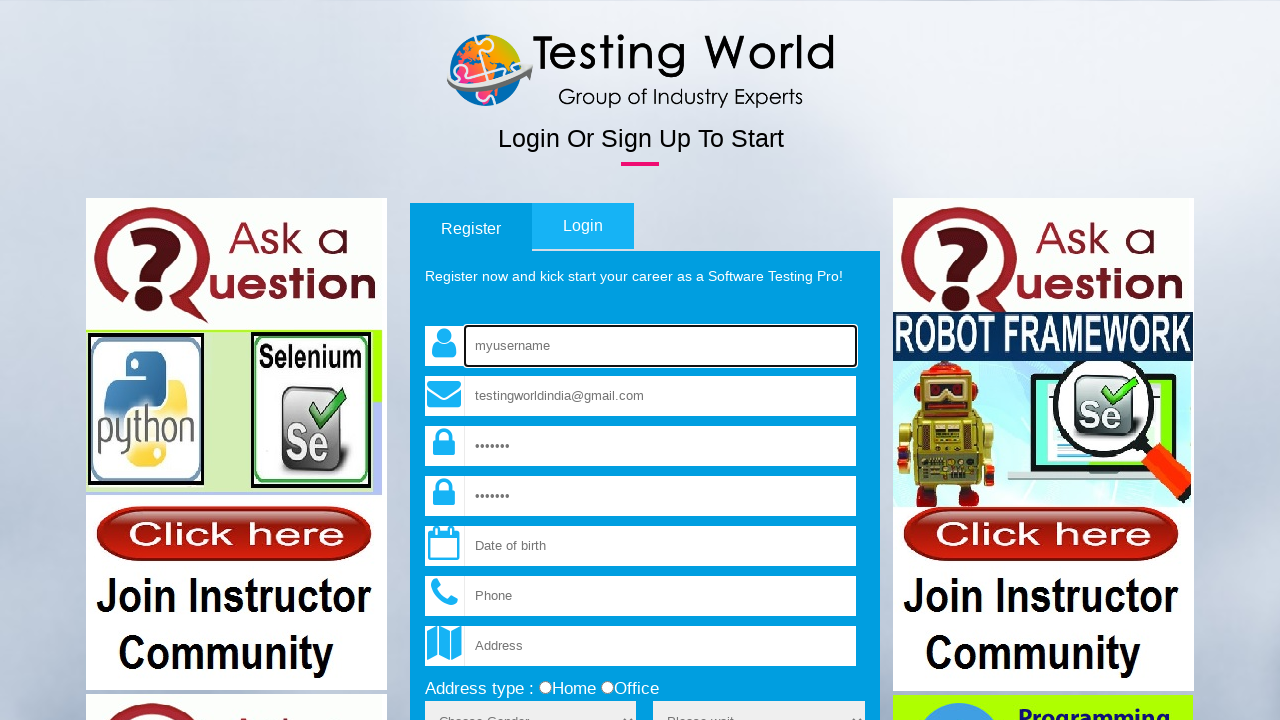

Filled username field with 'abcd123' on input[name='fld_username']
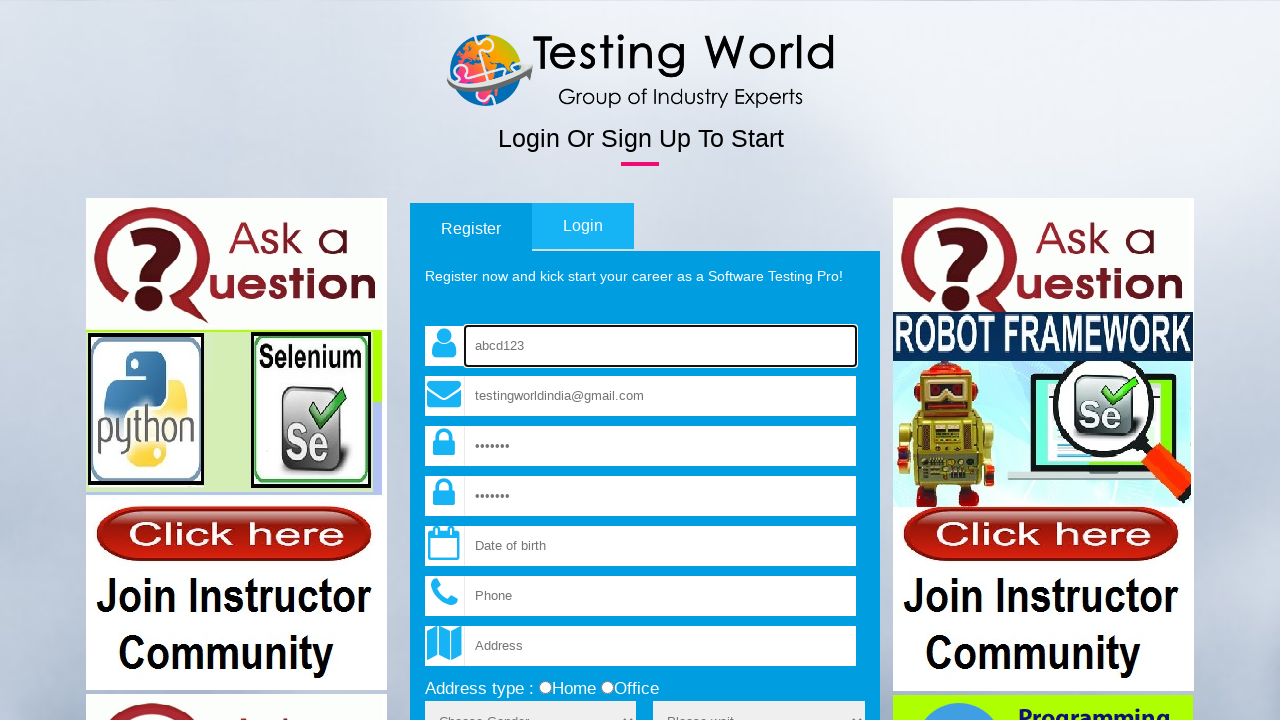

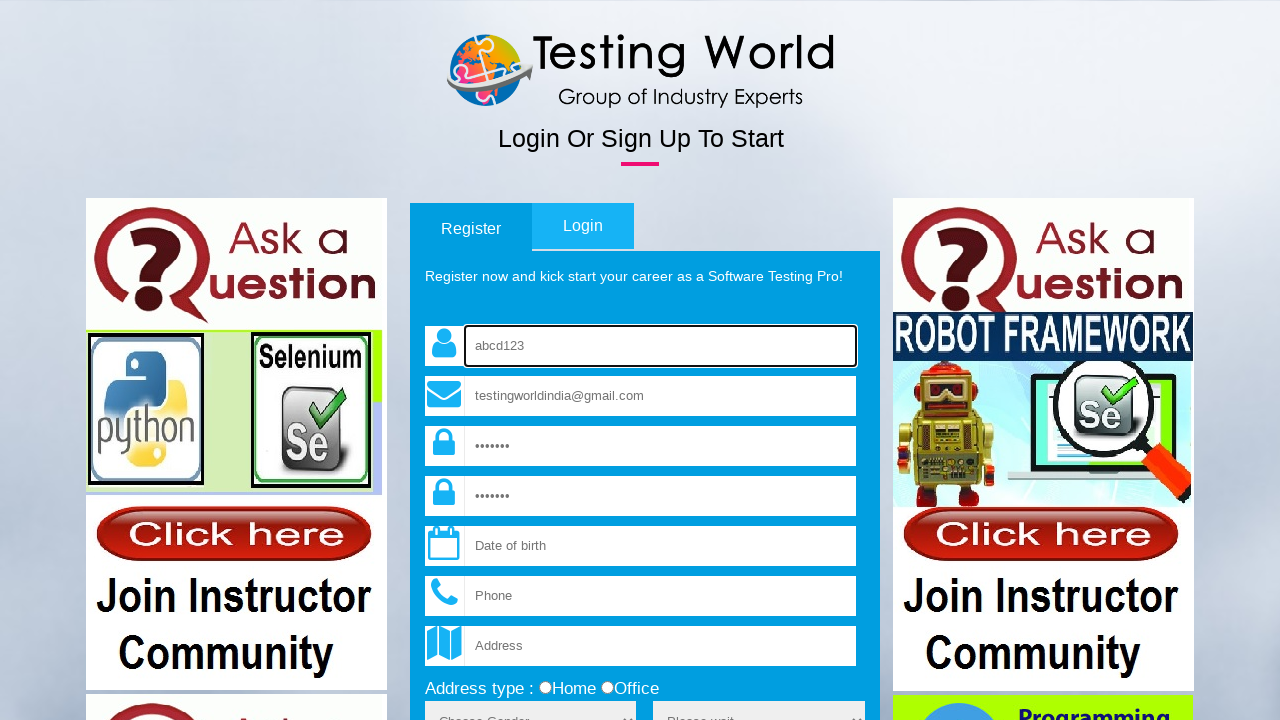